Tests window handling by opening a new window, filling form fields in the new window, closing it, and returning to fill a field in the parent window

Starting URL: https://www.hyrtutorials.com/p/window-handles-practice.html

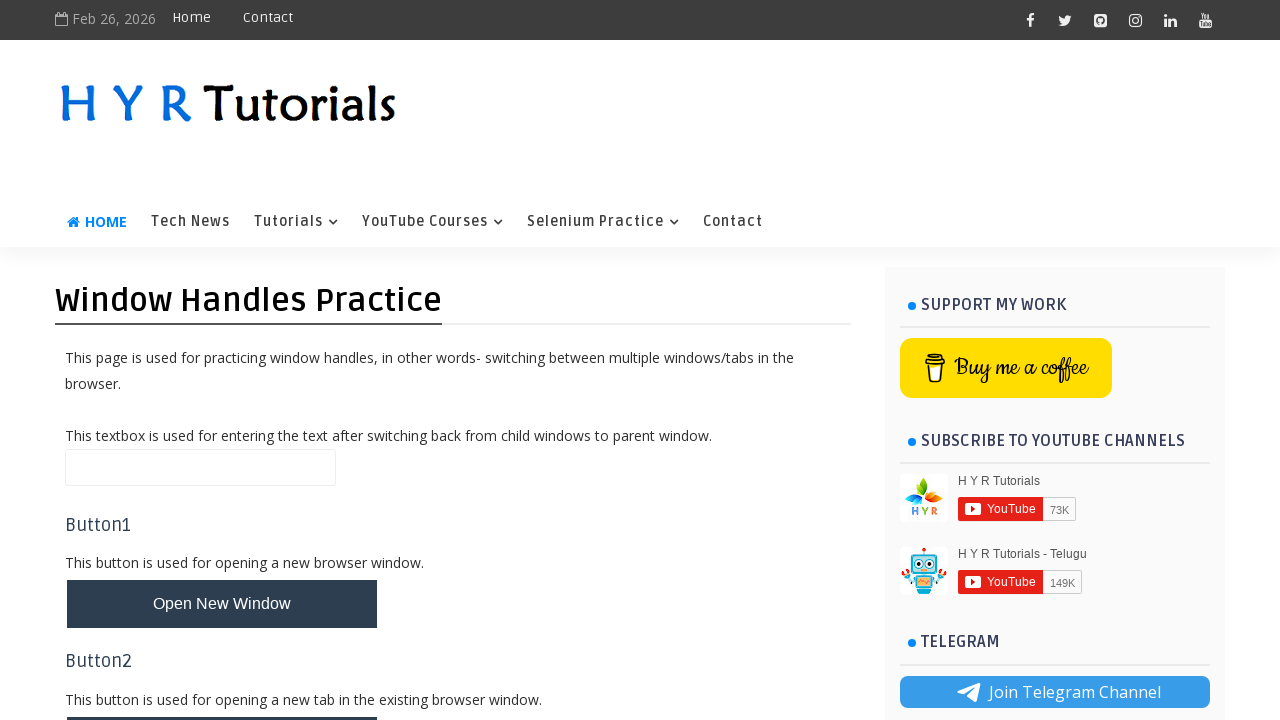

Clicked button to open new window at (222, 604) on #newWindowBtn
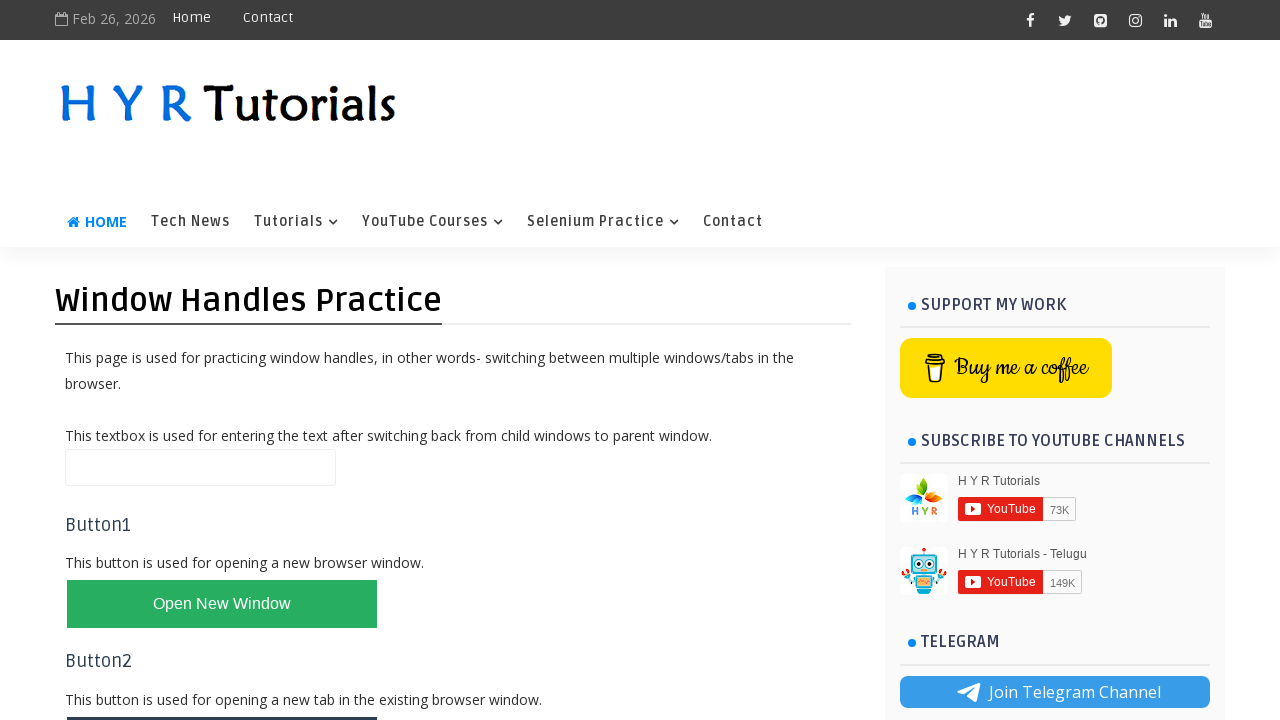

New window opened and captured
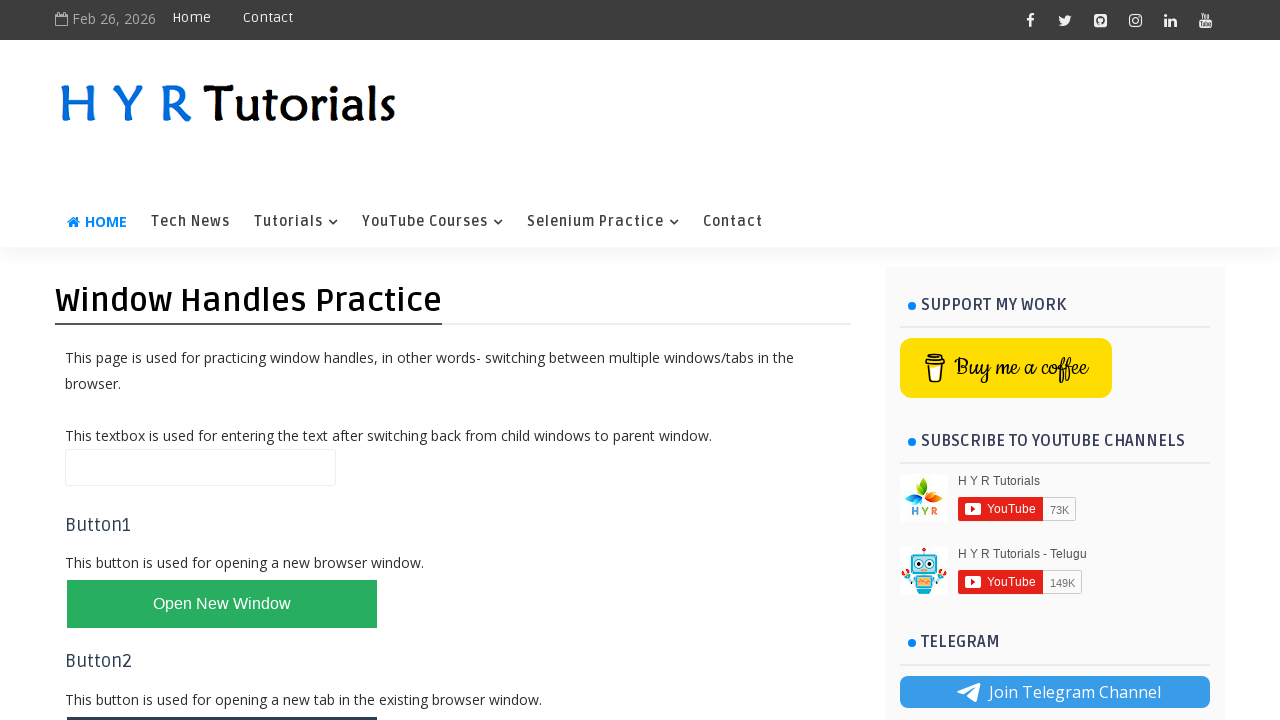

Filled firstName field with 'Sarthak' in new window on #firstName
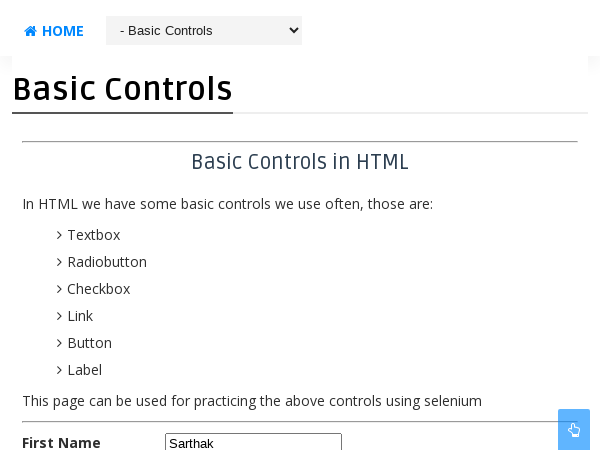

Filled lastName field with 'Kumar' in new window on #lastName
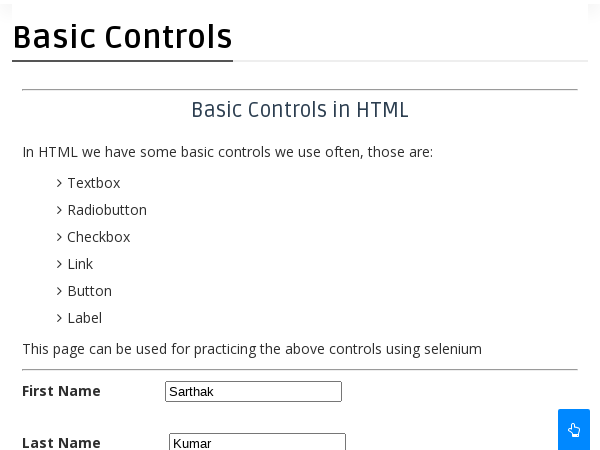

Closed the new window
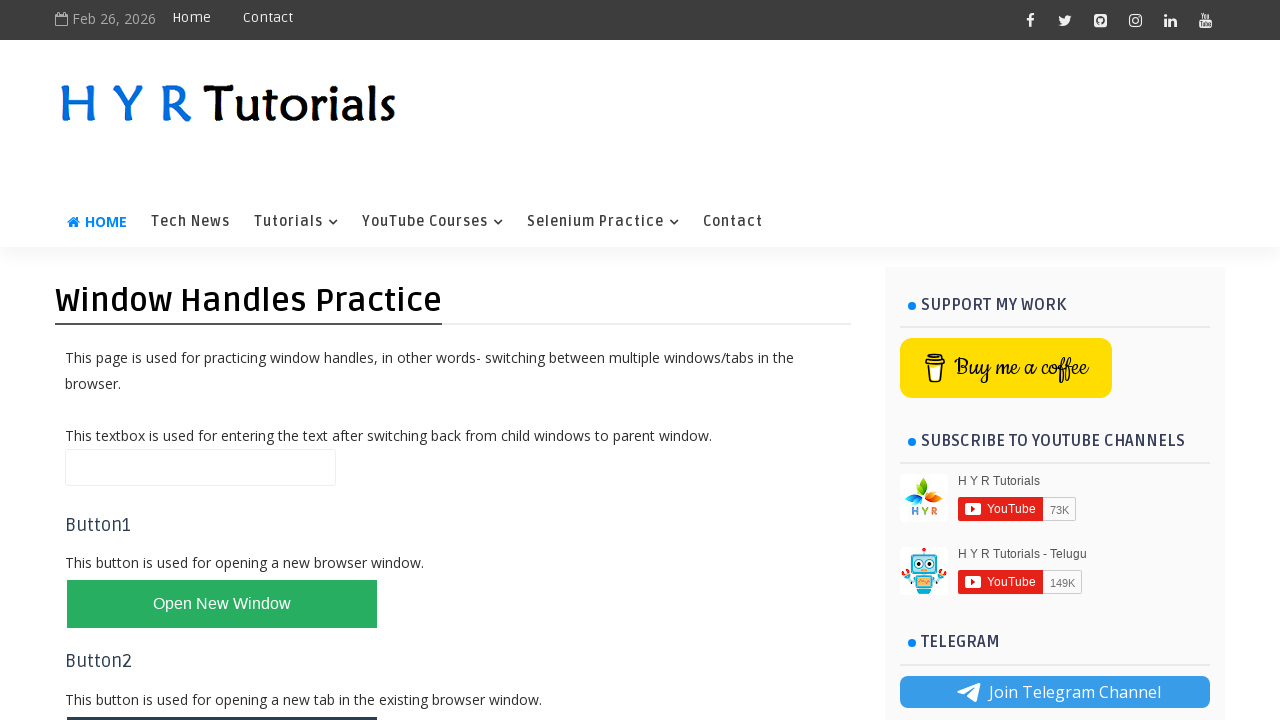

Filled name field with 'Selenium' in parent window on #name
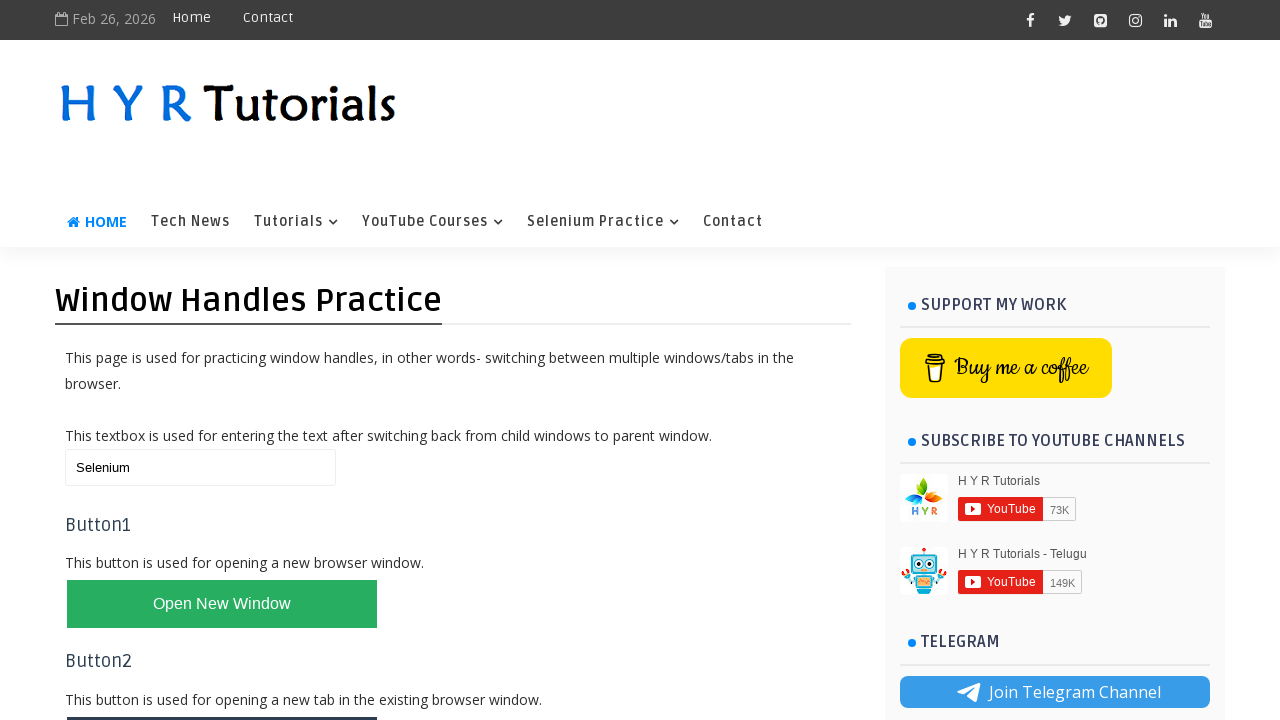

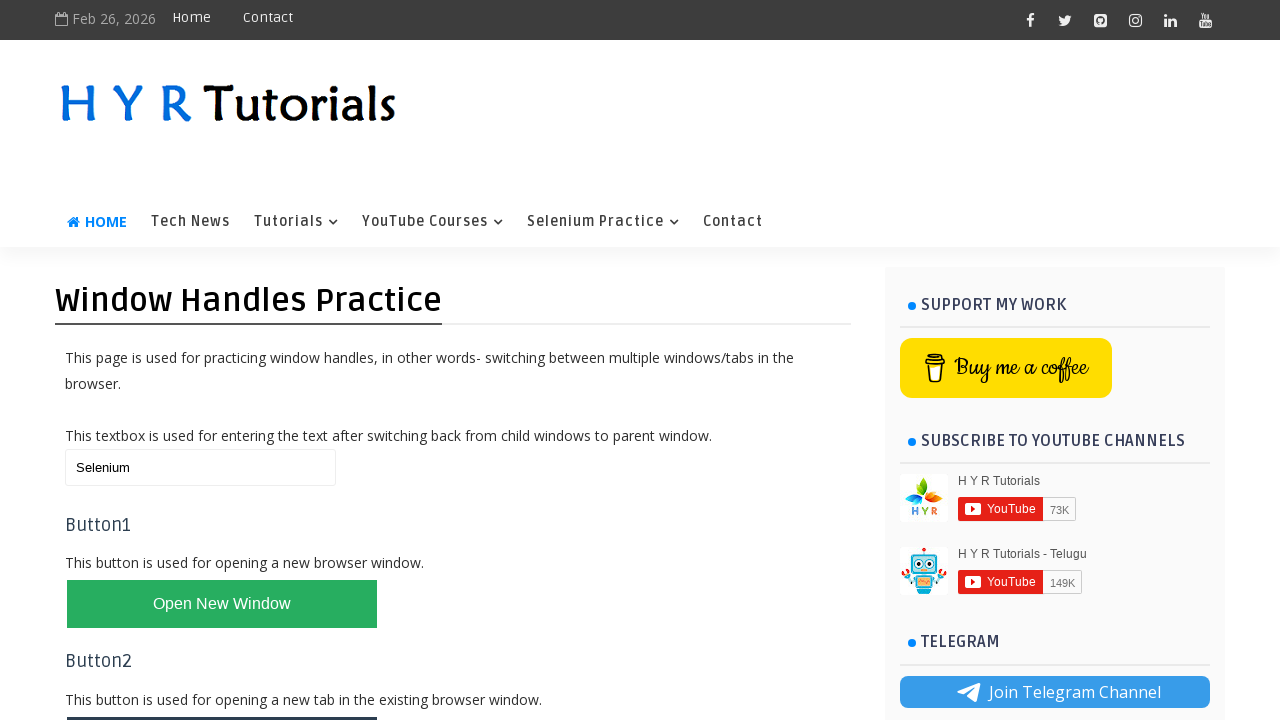